Navigates to a dropdown demo page and selects an option from the dropdown menu

Starting URL: https://the-internet.herokuapp.com/

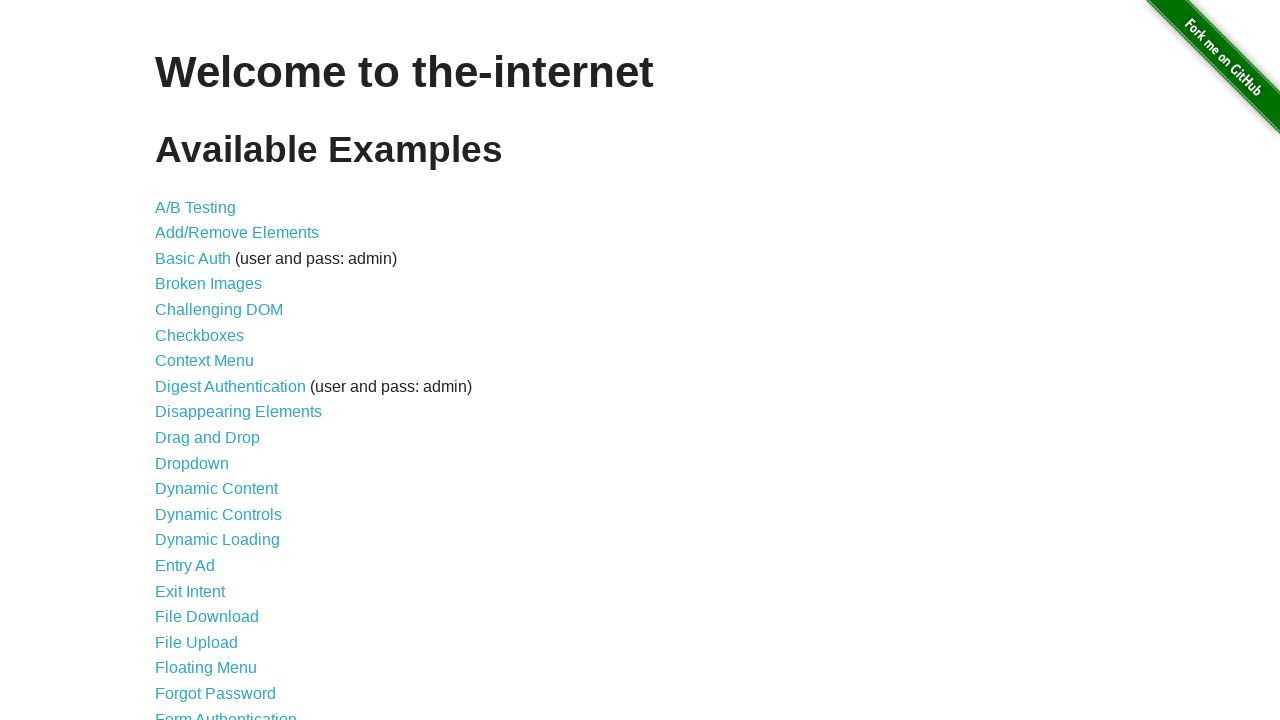

Clicked on the Dropdown link at (192, 463) on xpath=//a[contains(text(),'Dropdown')]
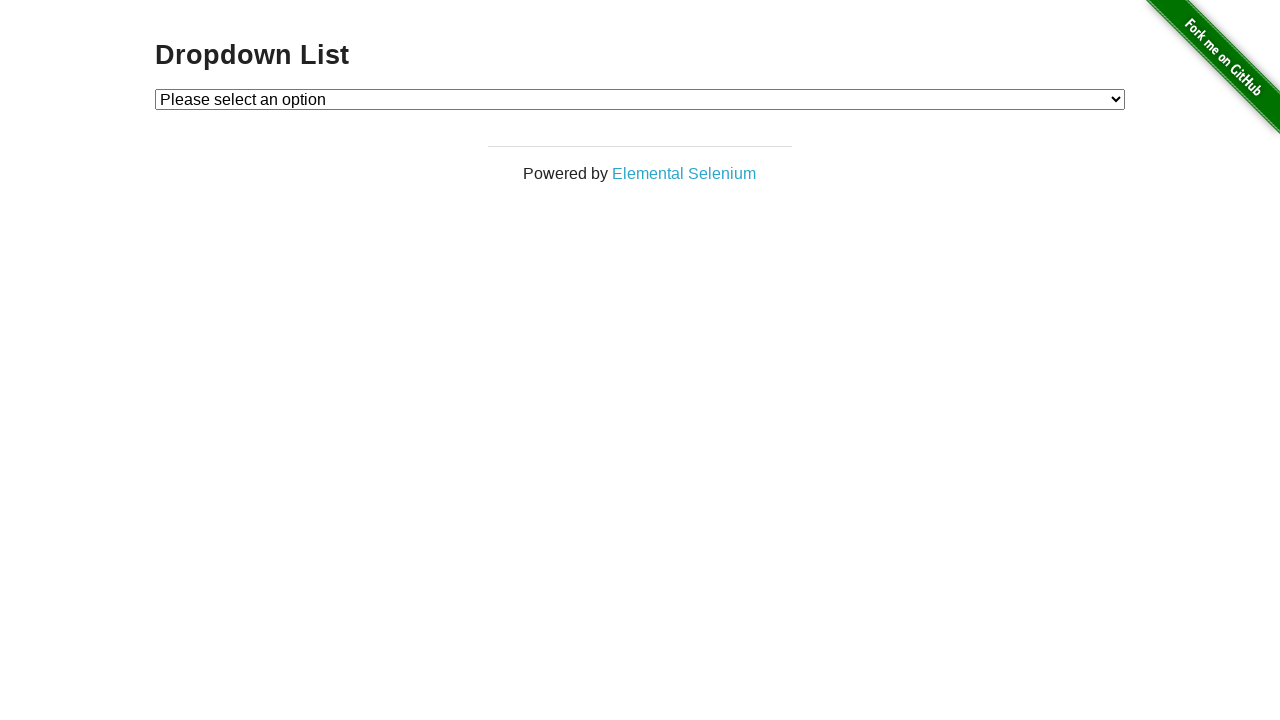

Dropdown menu became visible
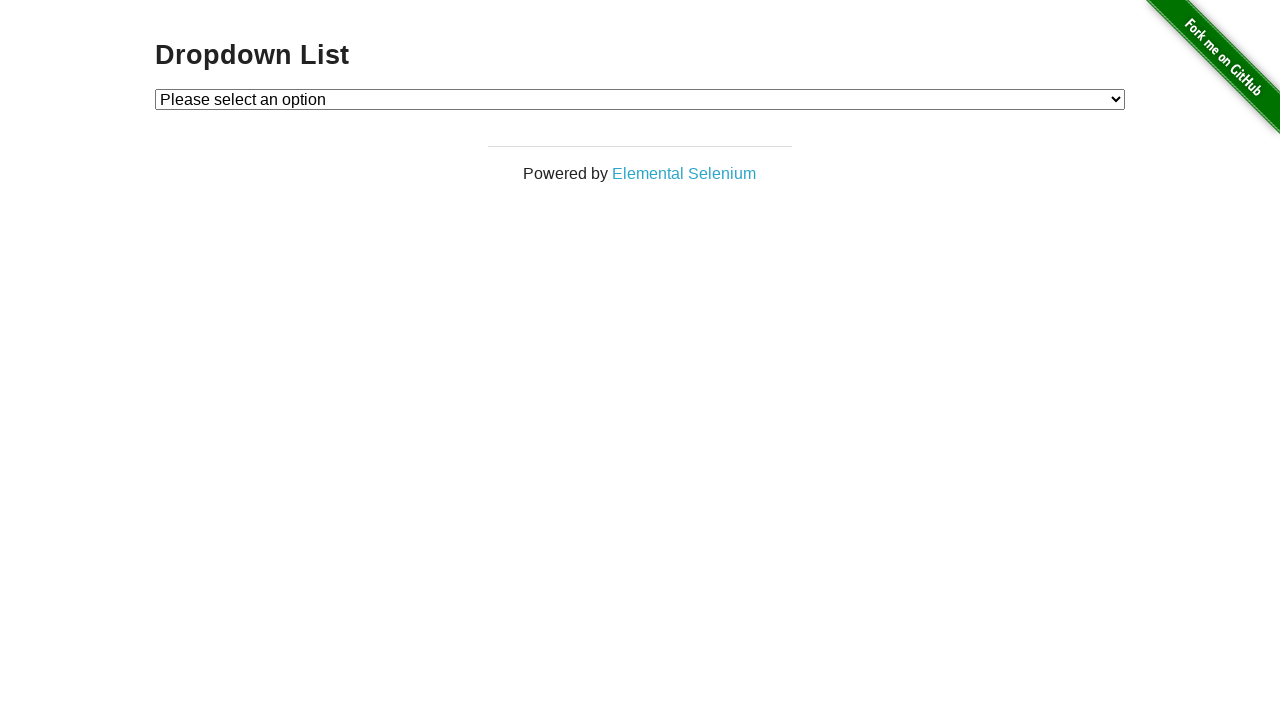

Selected option 2 from the dropdown menu on #dropdown
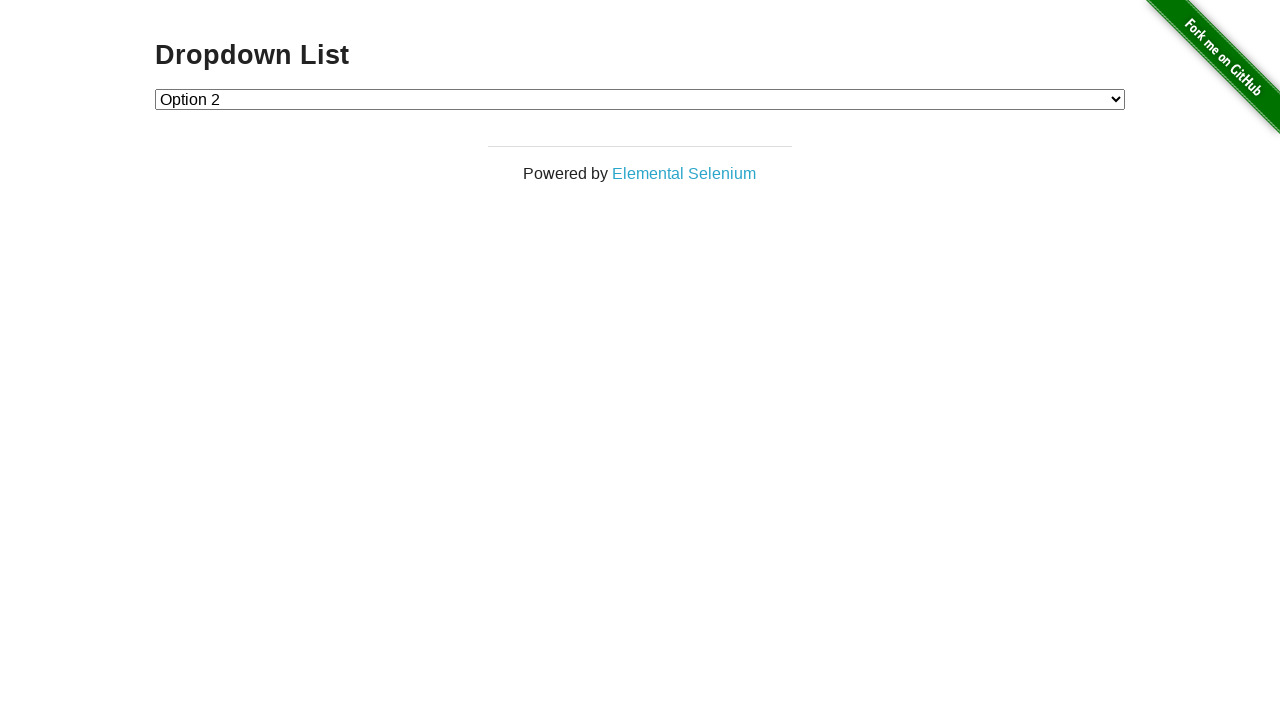

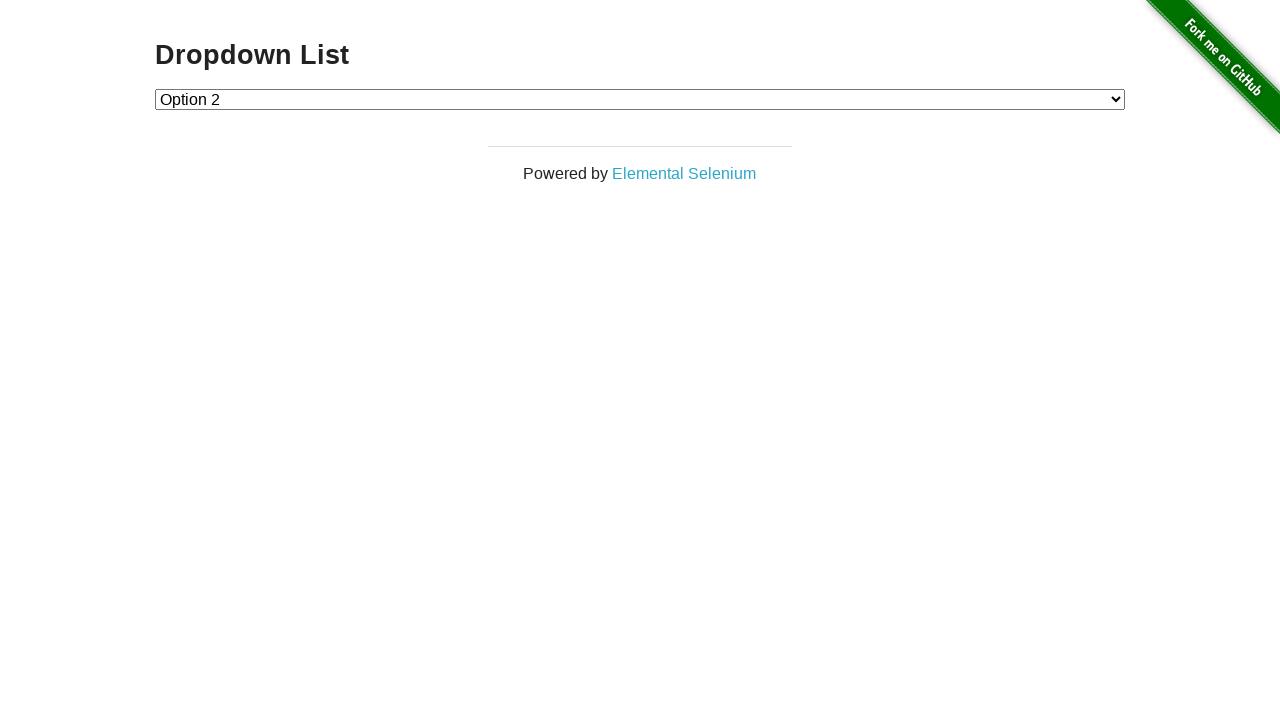